Tests opting out of A/B tests by adding an opt-out cookie before visiting the A/B test page

Starting URL: http://the-internet.herokuapp.com

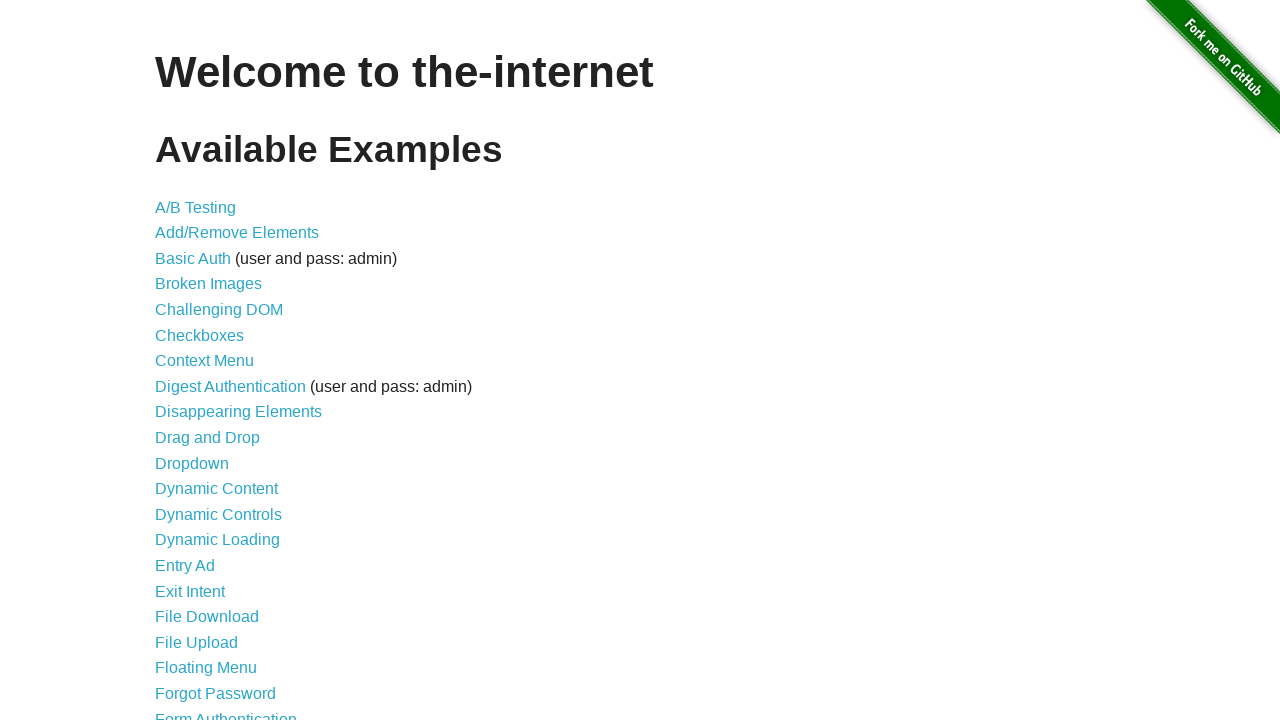

Added optimizelyOptOut cookie before visiting page
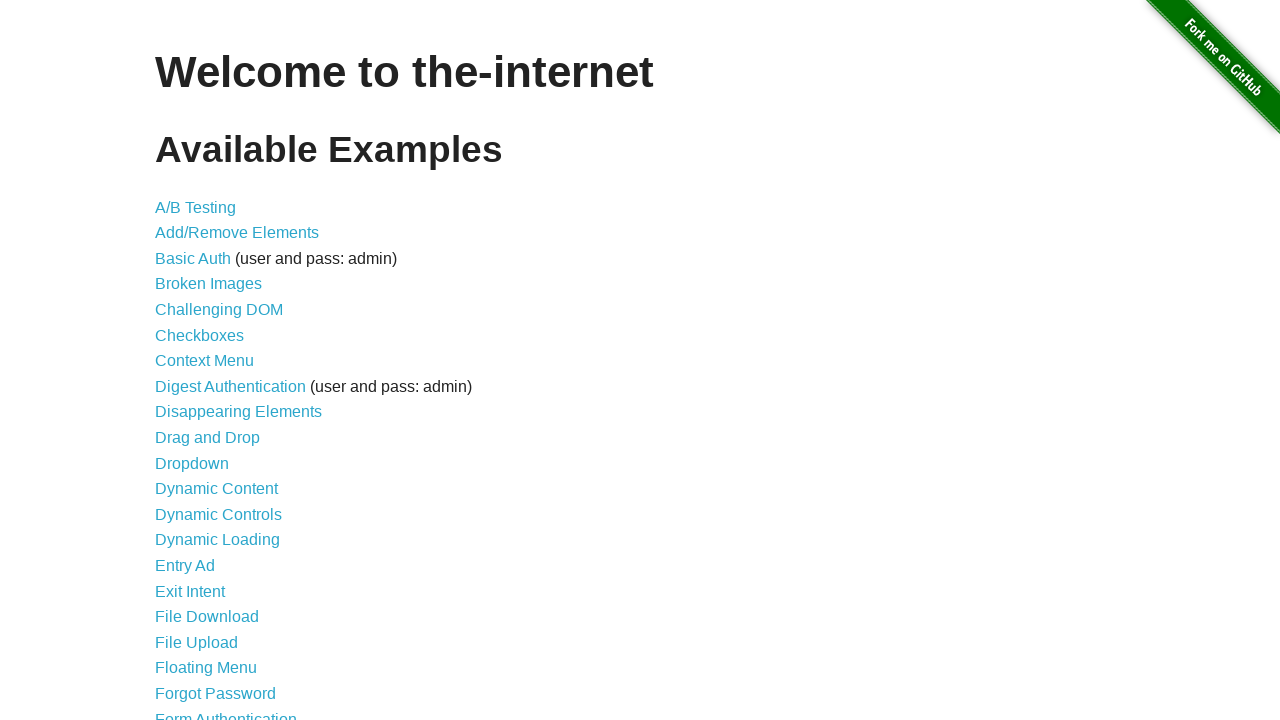

Navigated to A/B test page
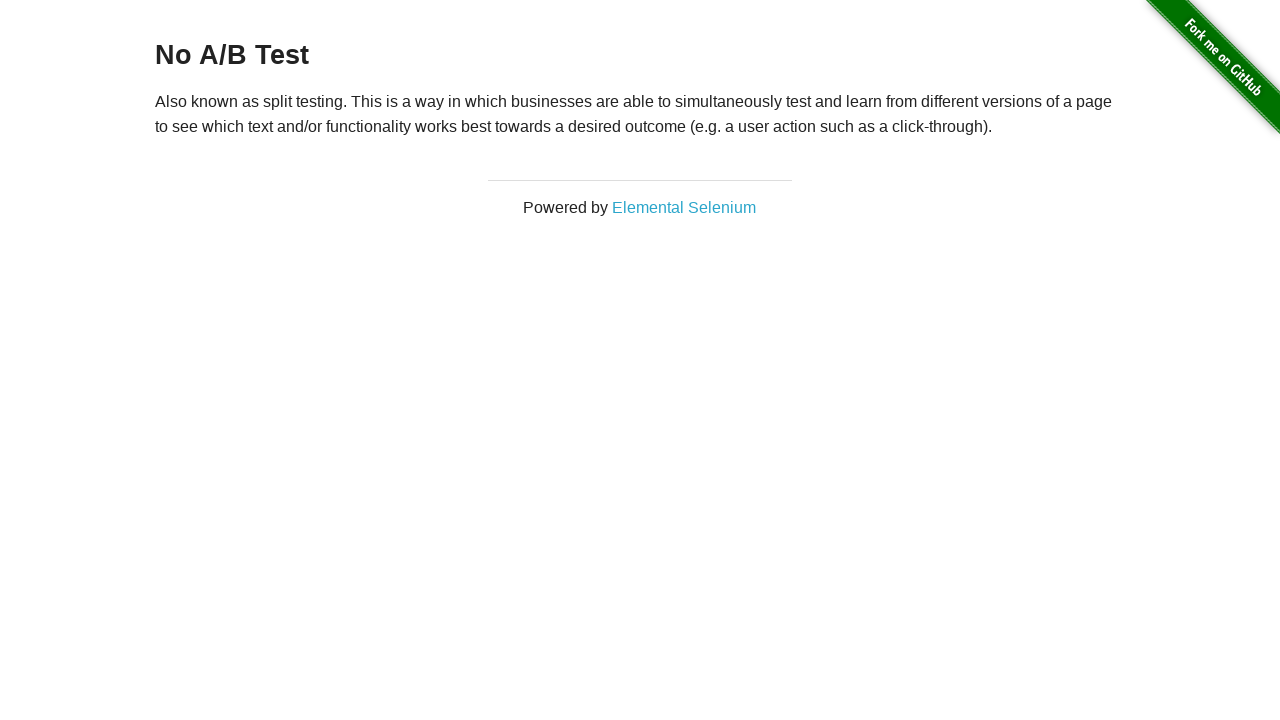

A/B test page loaded and heading element found
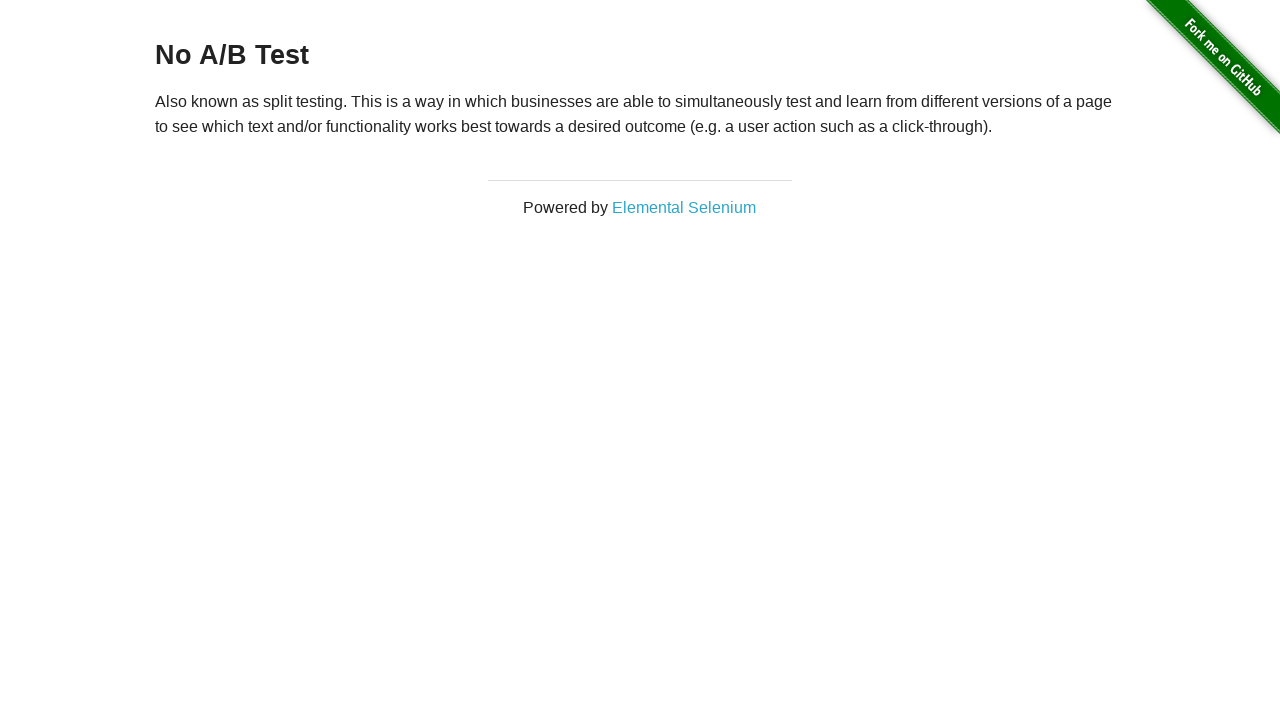

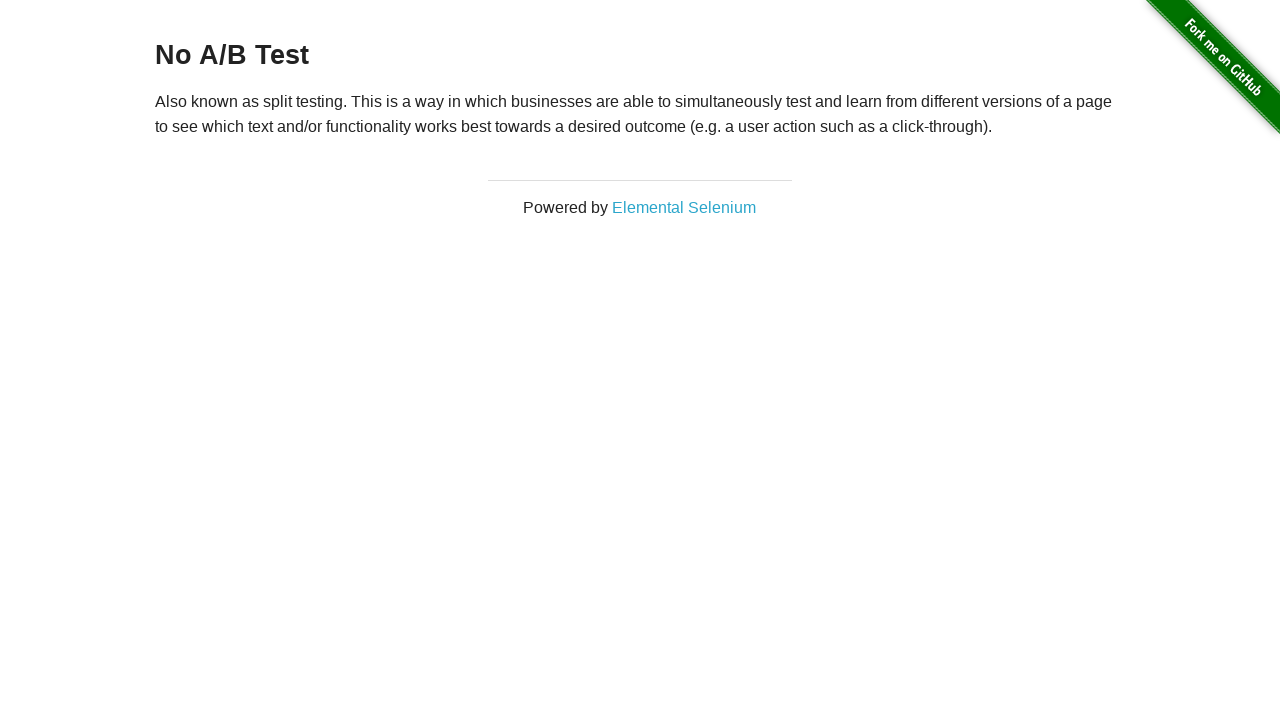